Tests iframe handling by switching to a frame, entering text in an input field, and switching back to the main content

Starting URL: https://demo.automationtesting.in/Frames.html

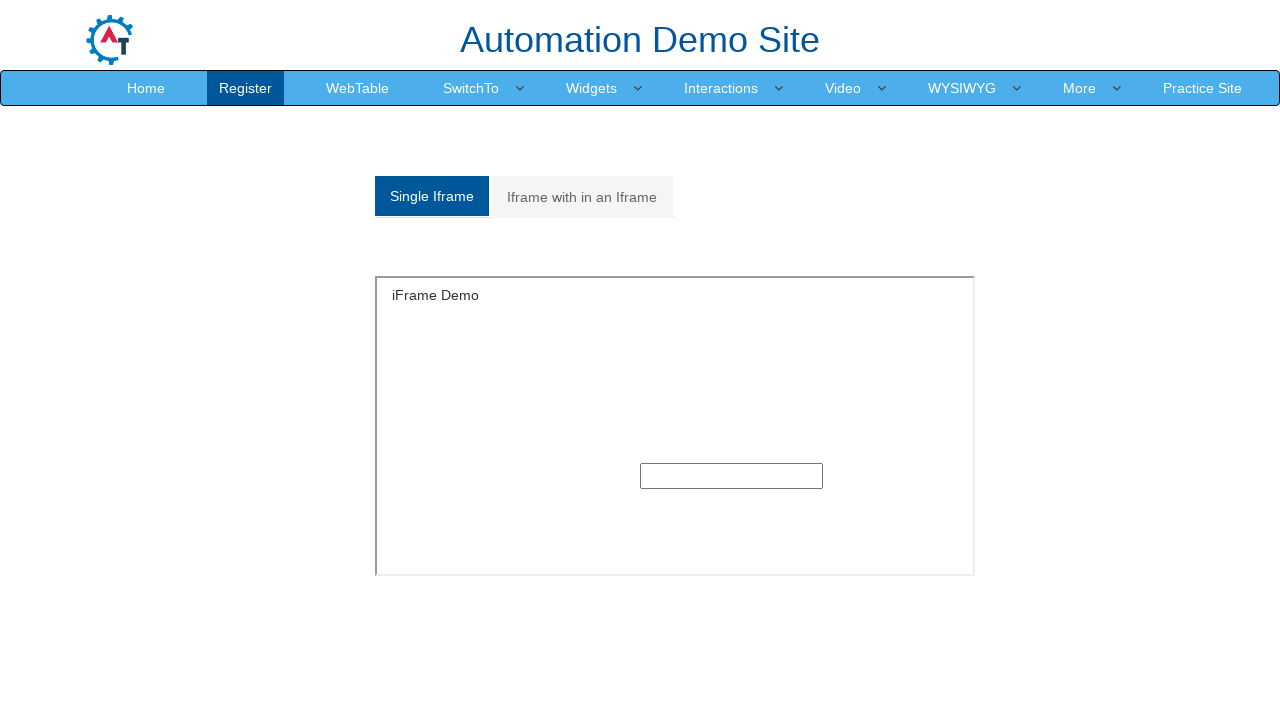

Located iframe with id 'singleframe'
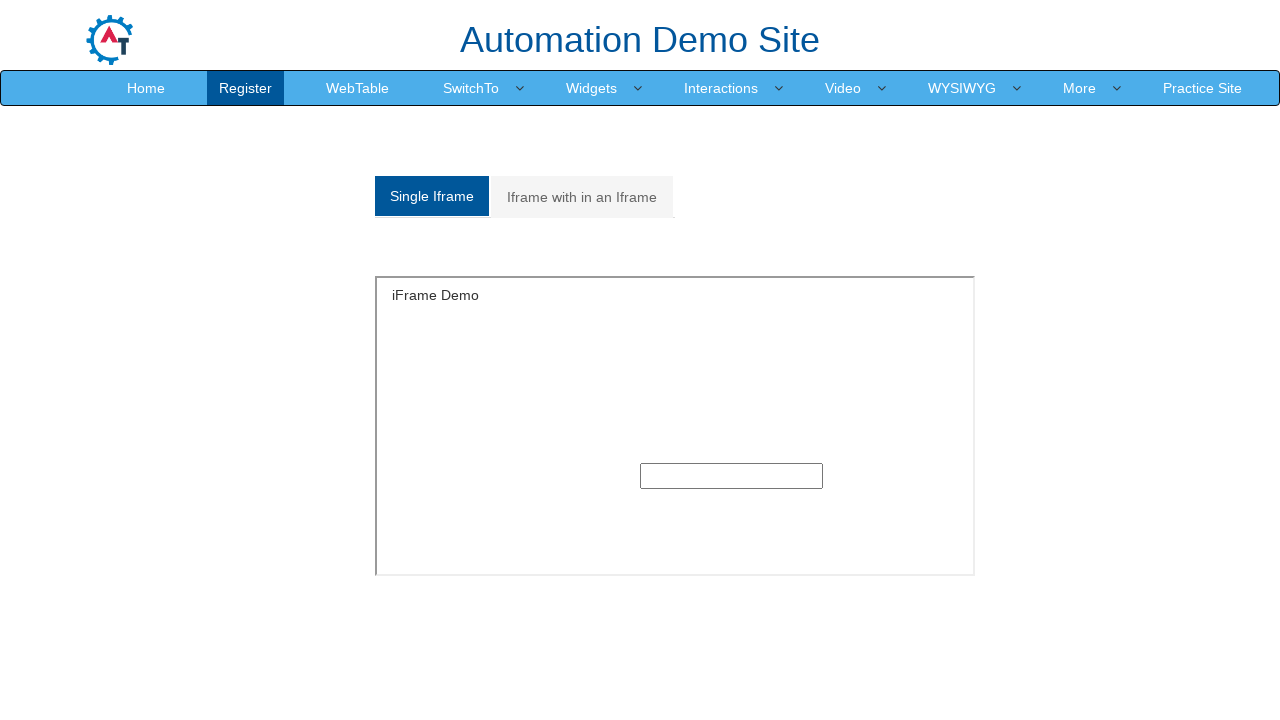

Filled text input field in iframe with 'Hello' on #singleframe >> internal:control=enter-frame >> input[type='text']
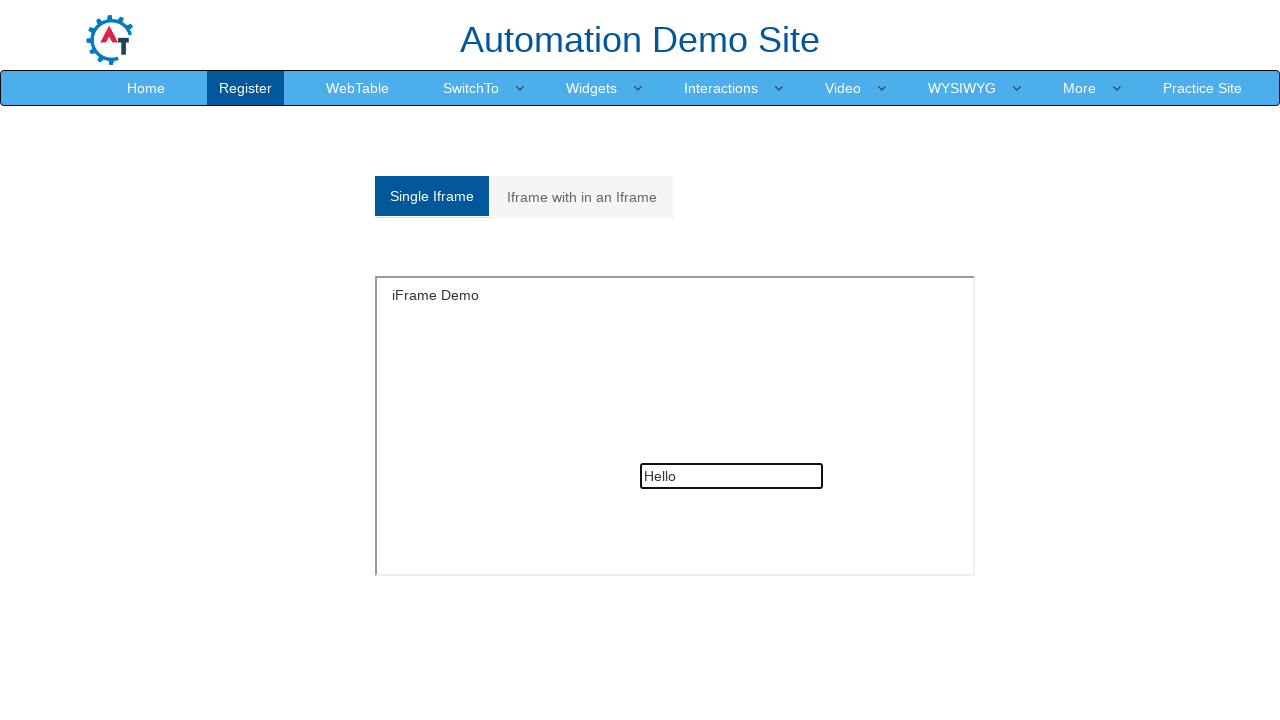

Retrieved page title to verify back on main content
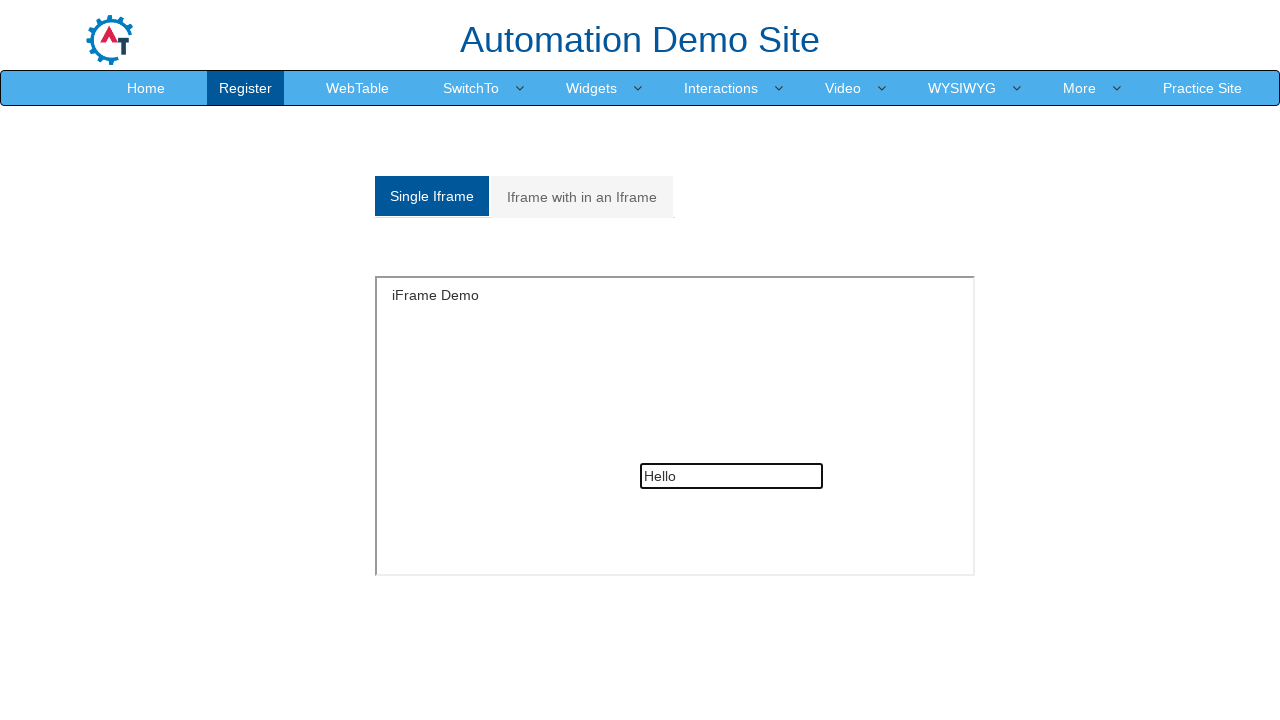

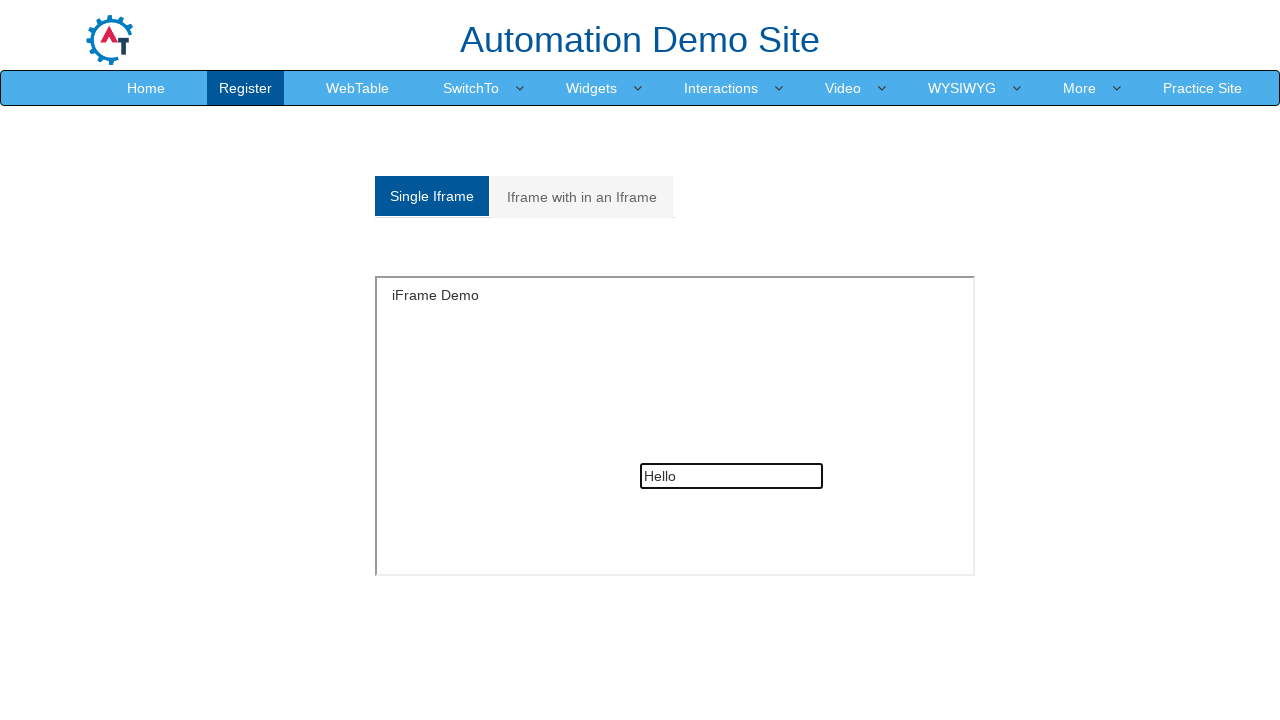